Tests multiple browser window handling by clicking a link that opens a new window, switching to the new window, and verifying the titles of both windows.

Starting URL: https://practice.cydeo.com/windows

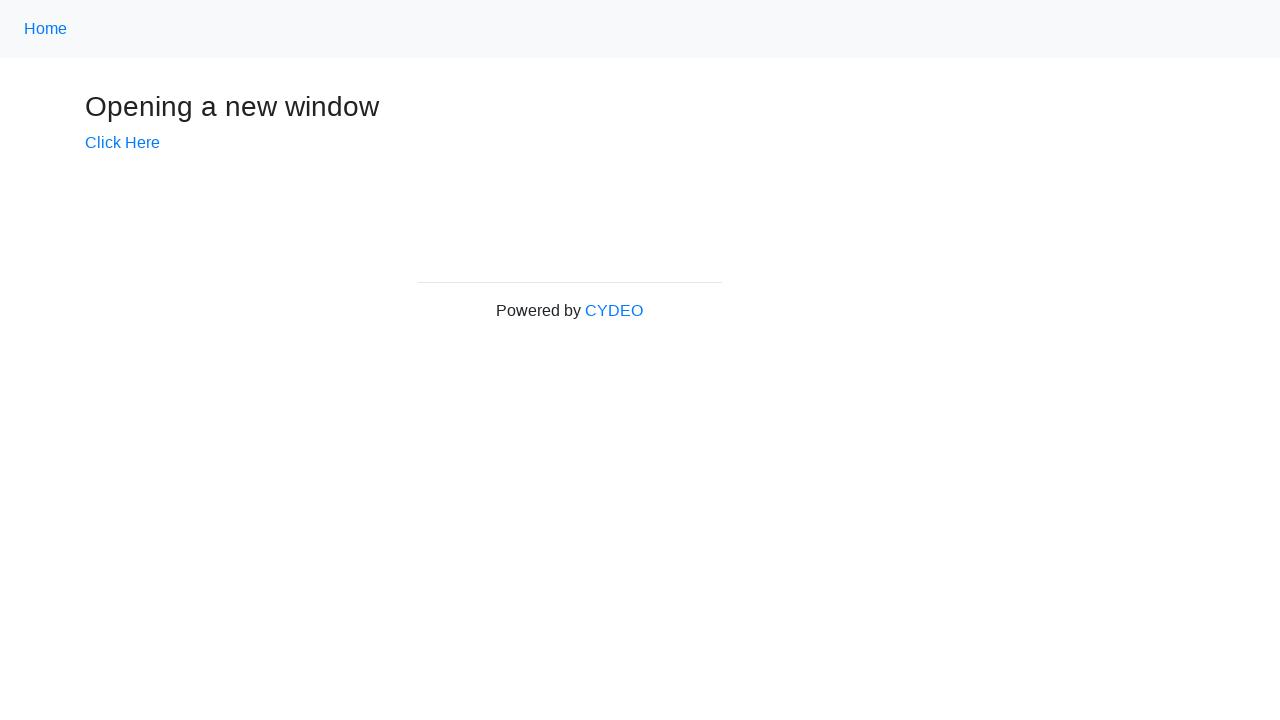

Verified initial page title is 'Windows'
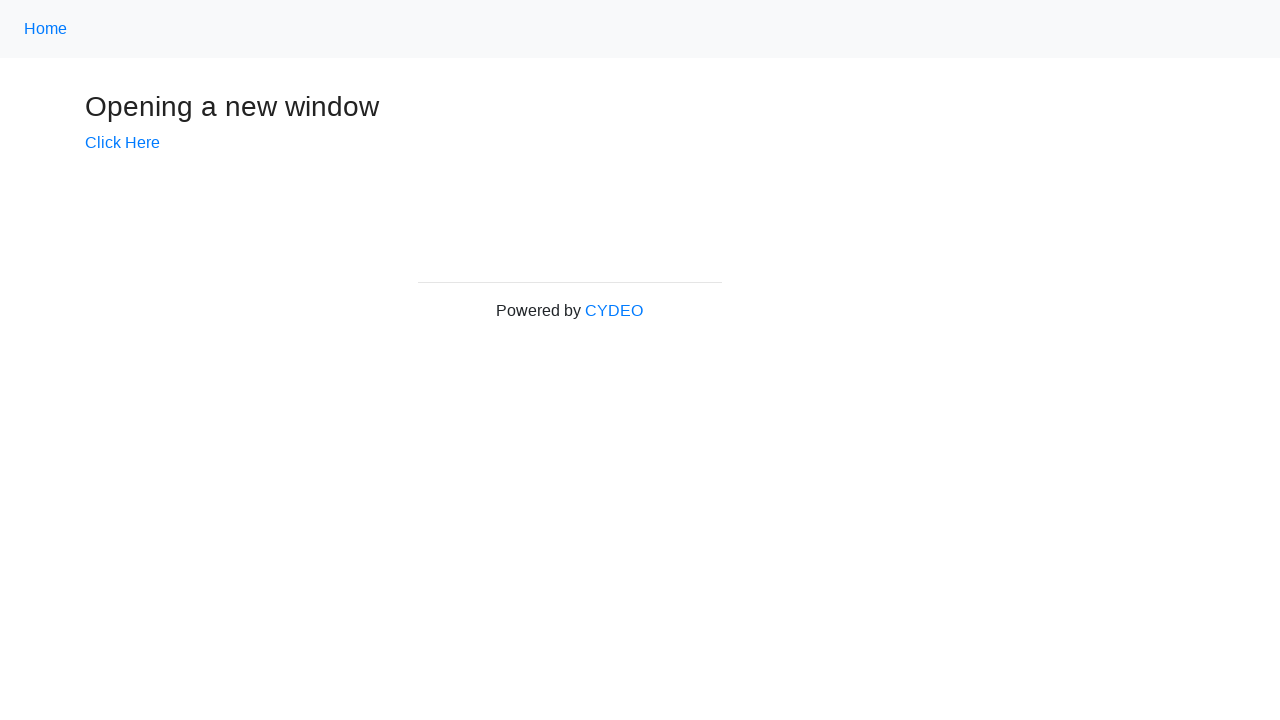

Clicked 'Click Here' link to open new window at (122, 143) on text=Click Here
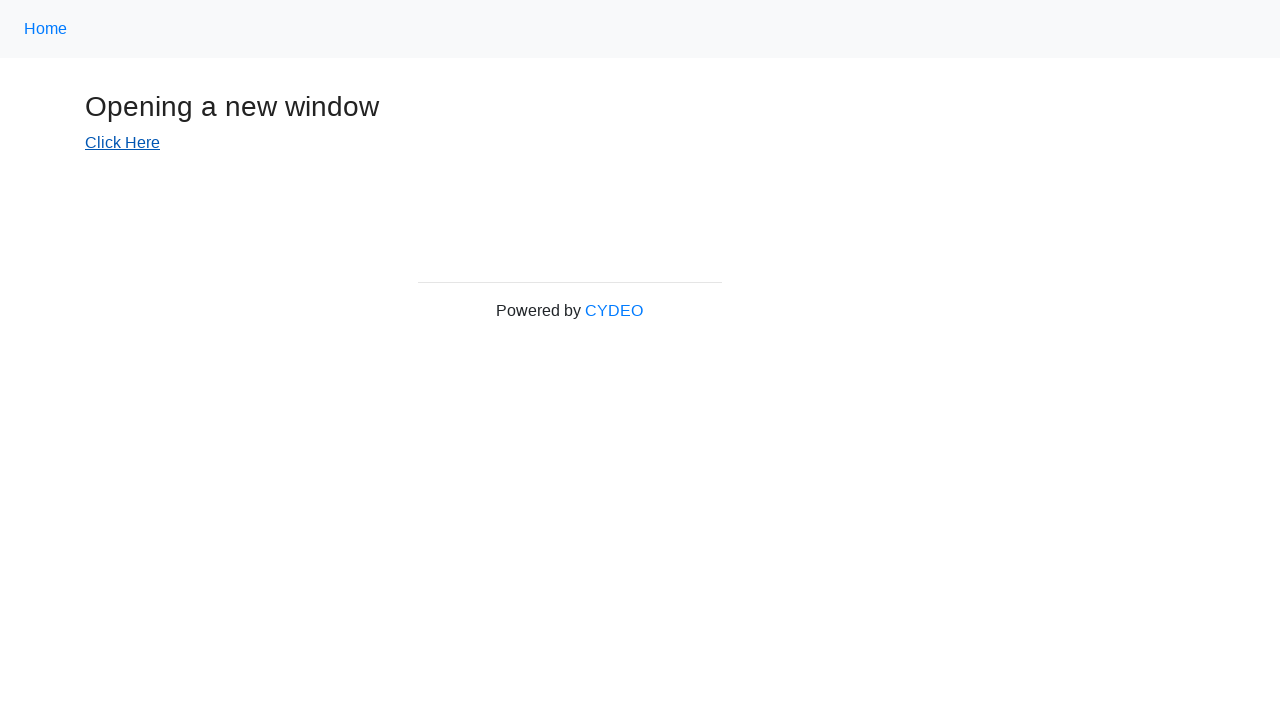

New window opened and captured
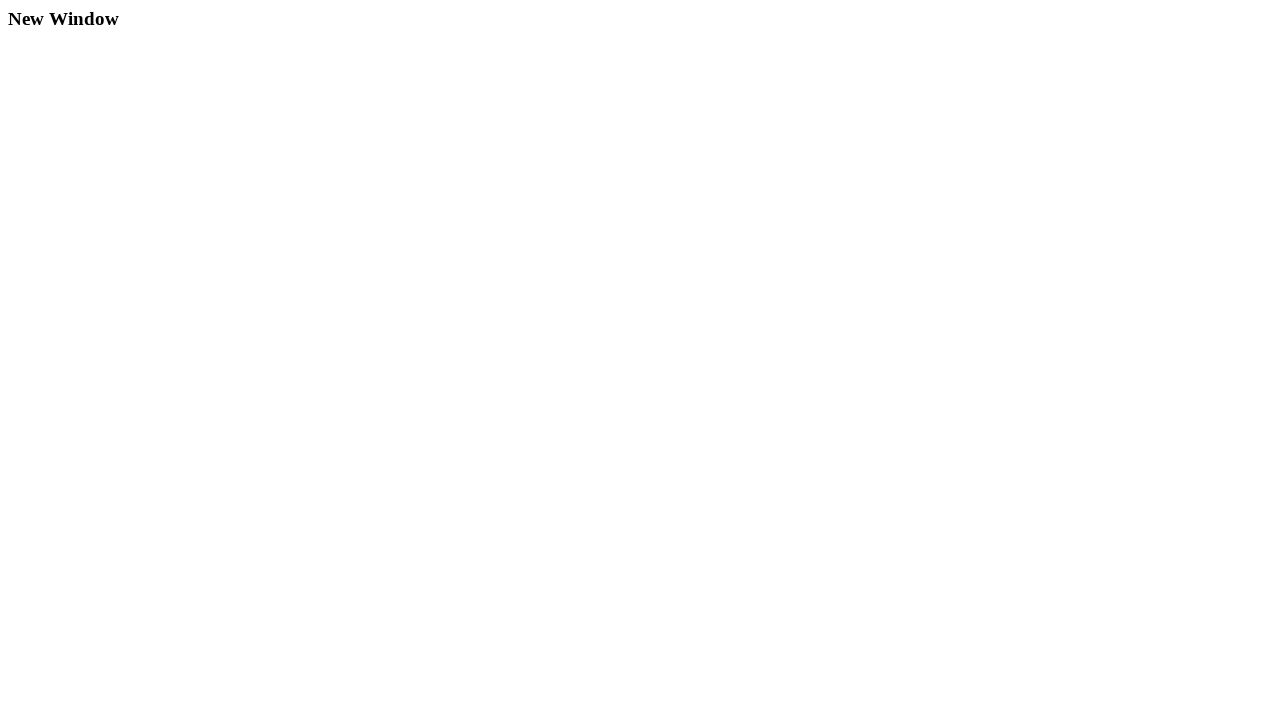

New window page loaded completely
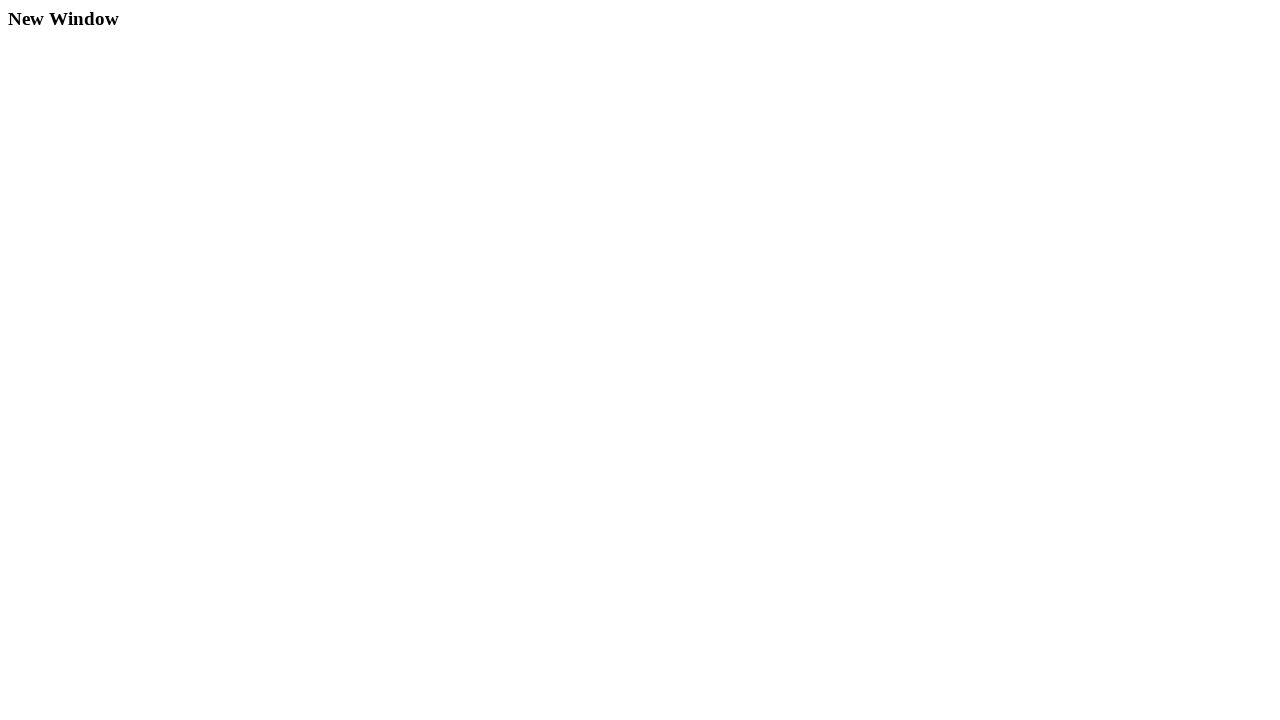

Verified new window title is 'New Window'
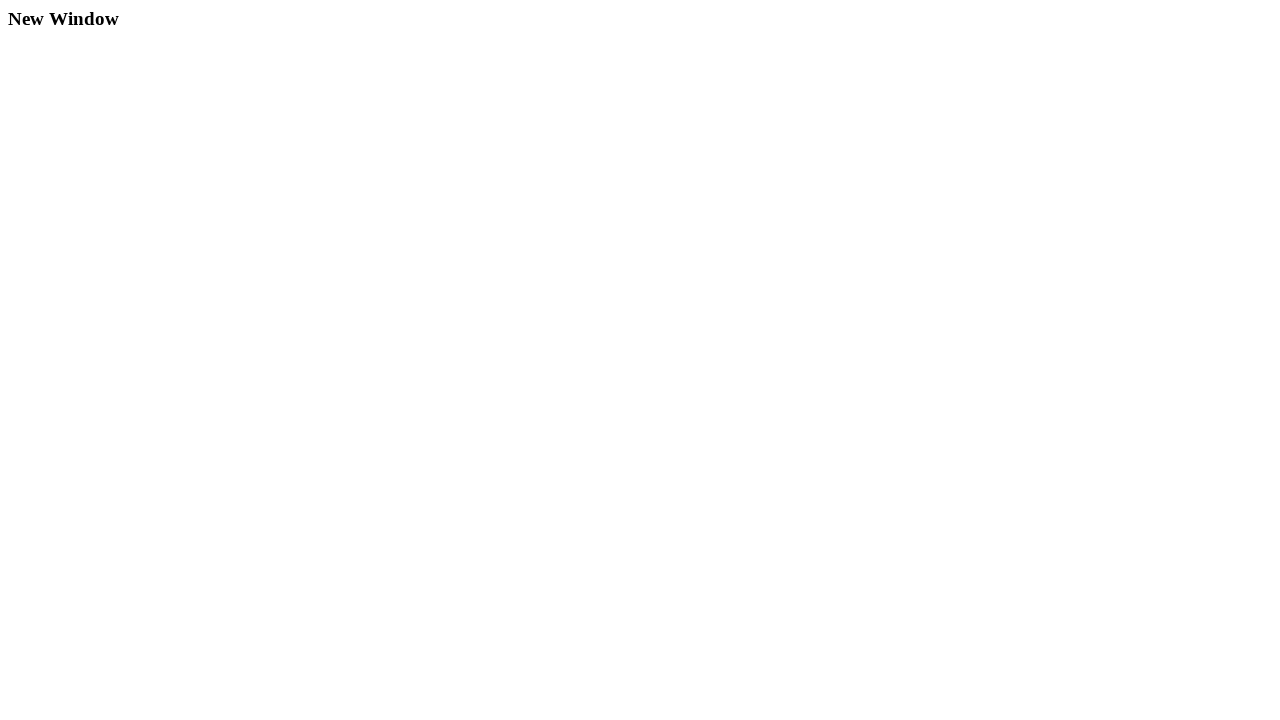

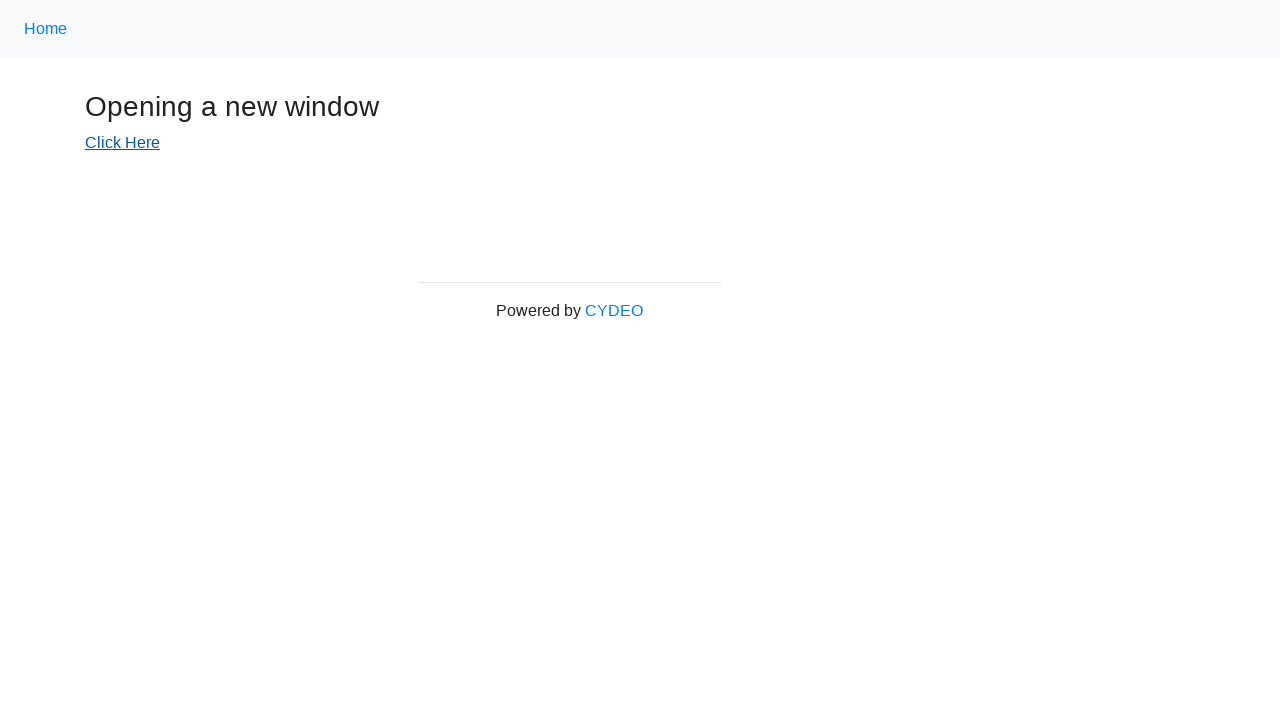